Tests JavaScript confirm dialog by clicking a button and dismissing the confirmation dialog

Starting URL: https://the-internet.herokuapp.com/javascript_alerts

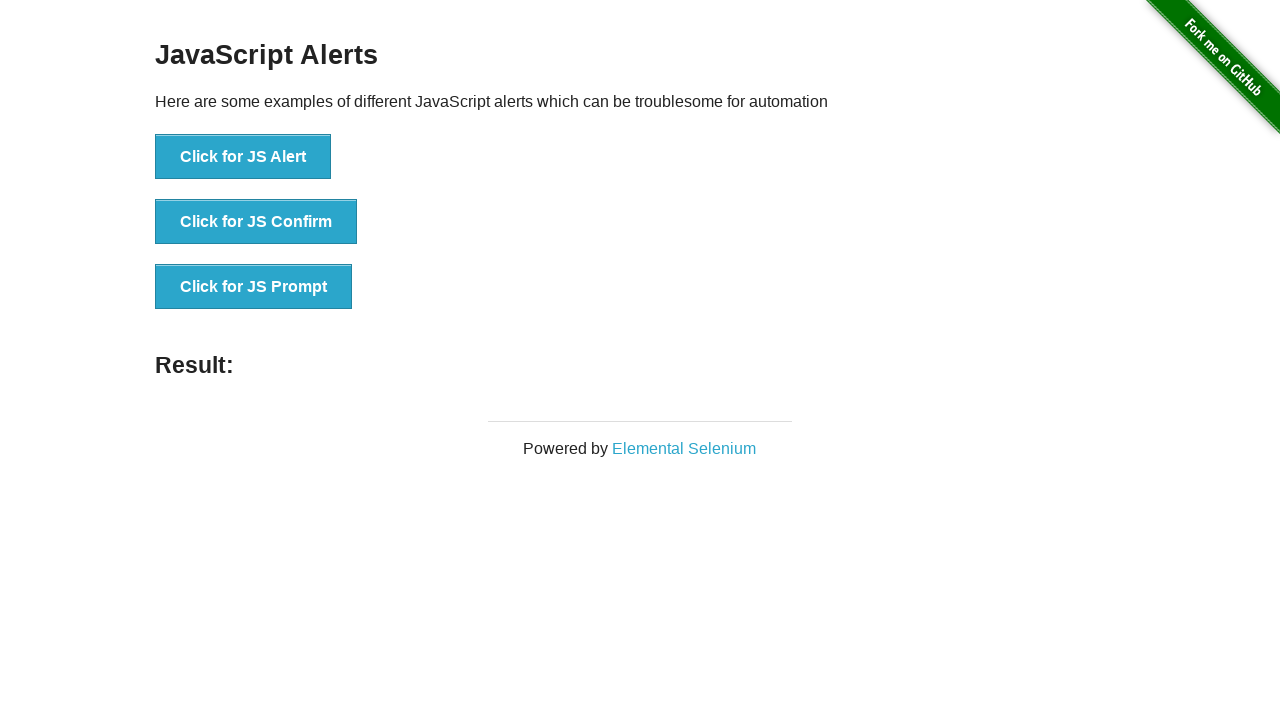

Clicked the 'Click for JS Confirm' button to trigger JavaScript confirm dialog at (256, 222) on button:has-text('Click for JS Confirm')
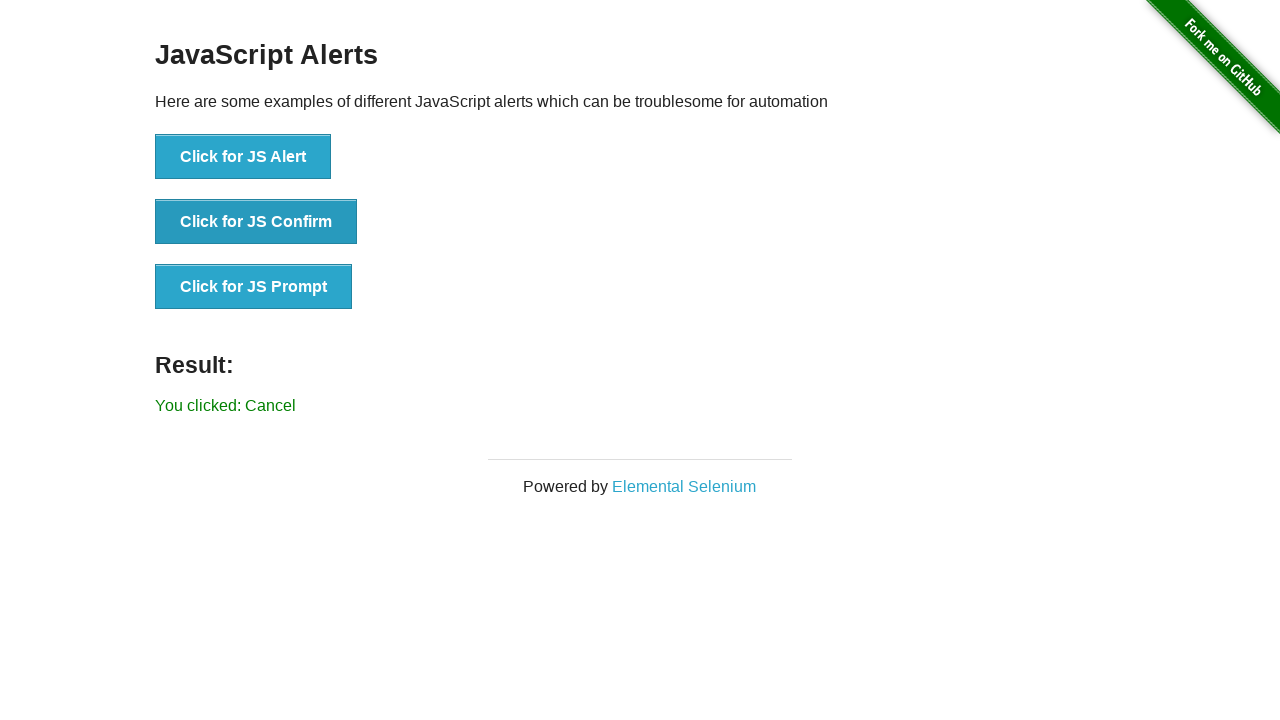

Set up event listener to dismiss the confirmation dialog
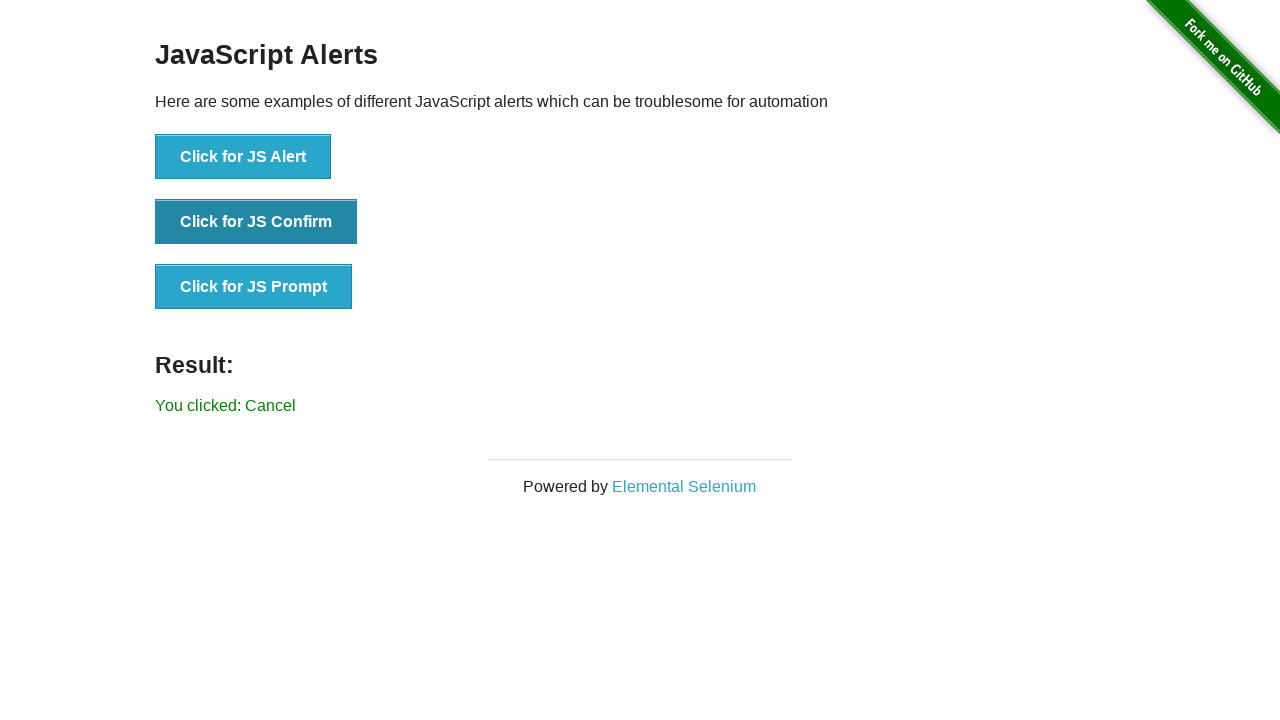

Result message appeared after dismissing the confirmation dialog
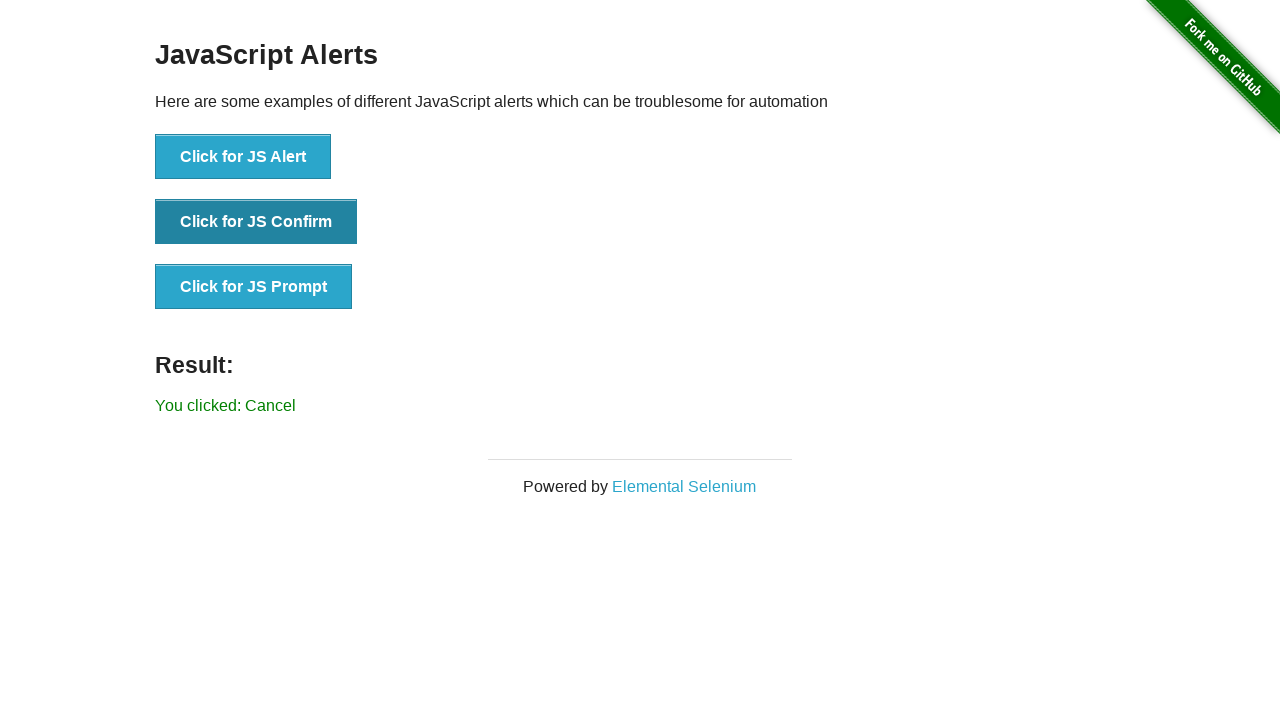

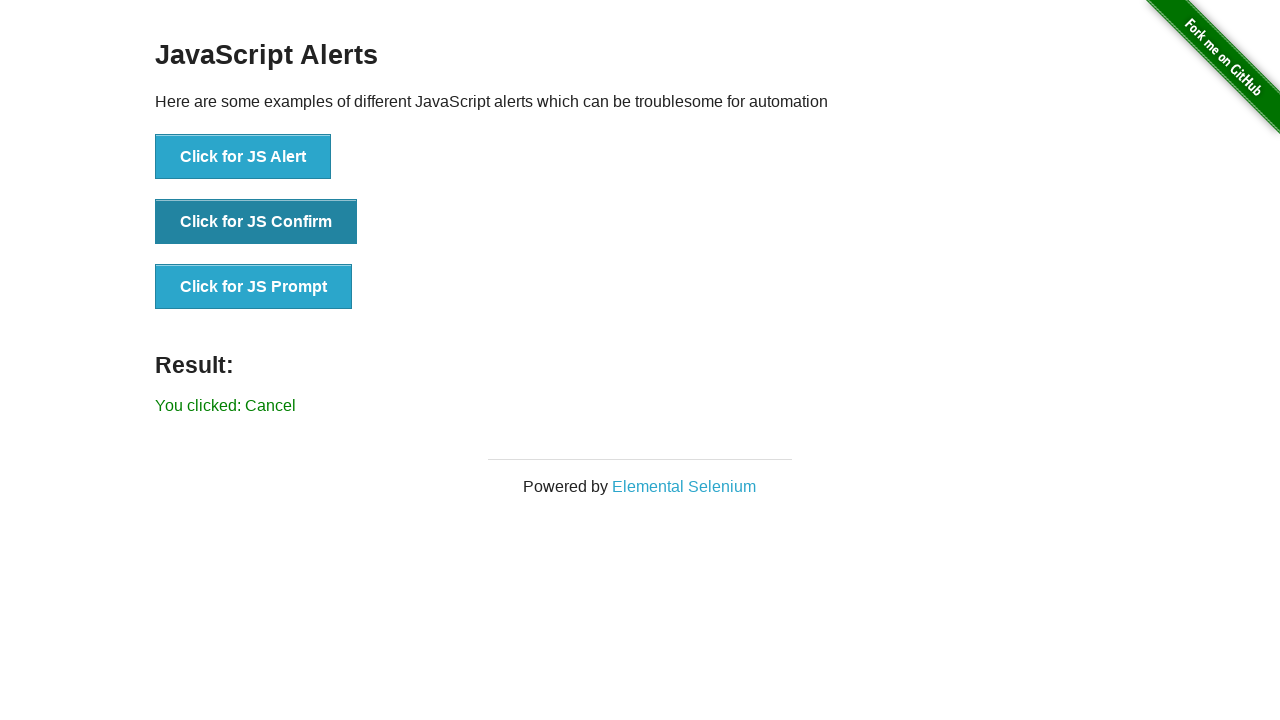